Navigates to Urban Ladder homepage and verifies the URL

Starting URL: https://www.urbanladder.com/

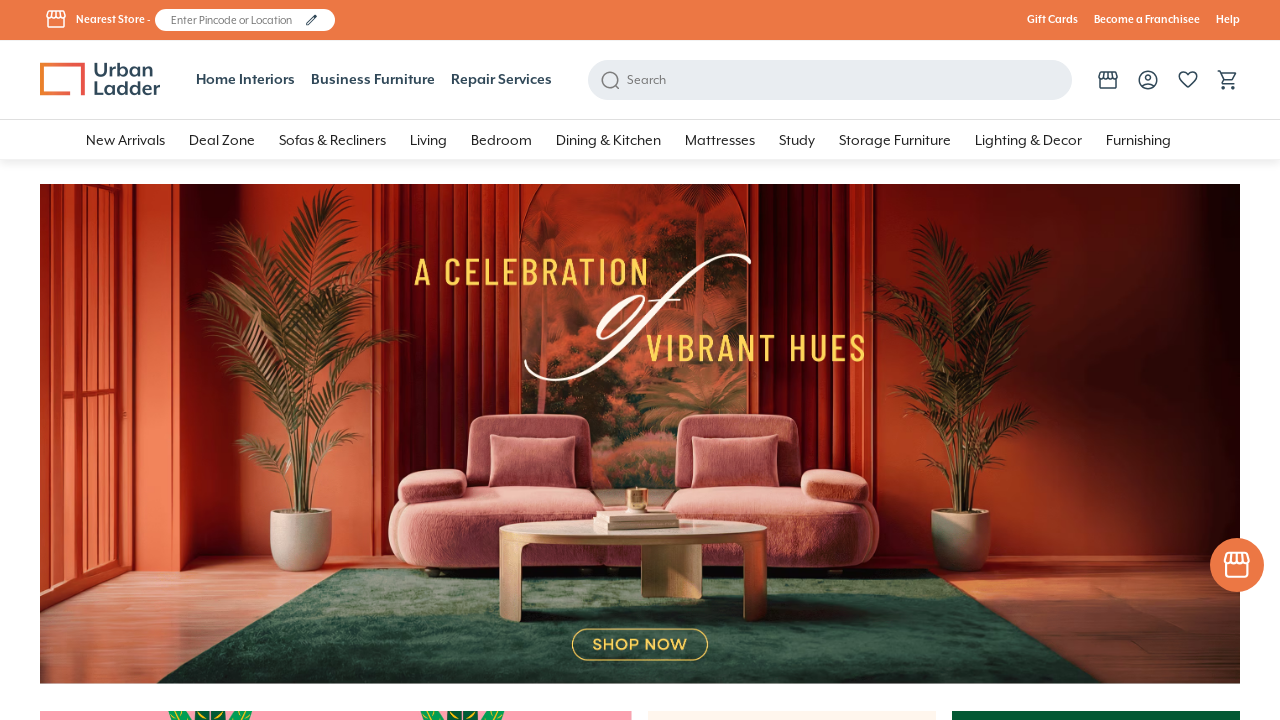

Navigated to Urban Ladder homepage
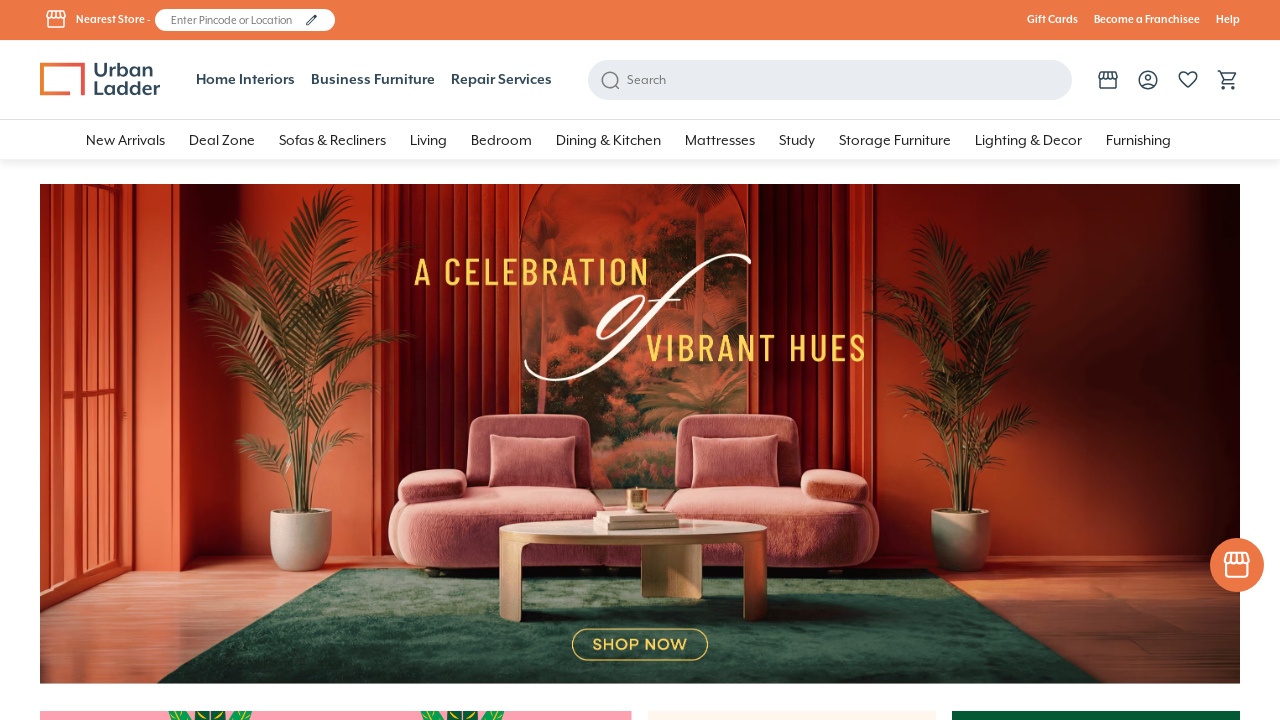

Verified URL matches Urban Ladder homepage
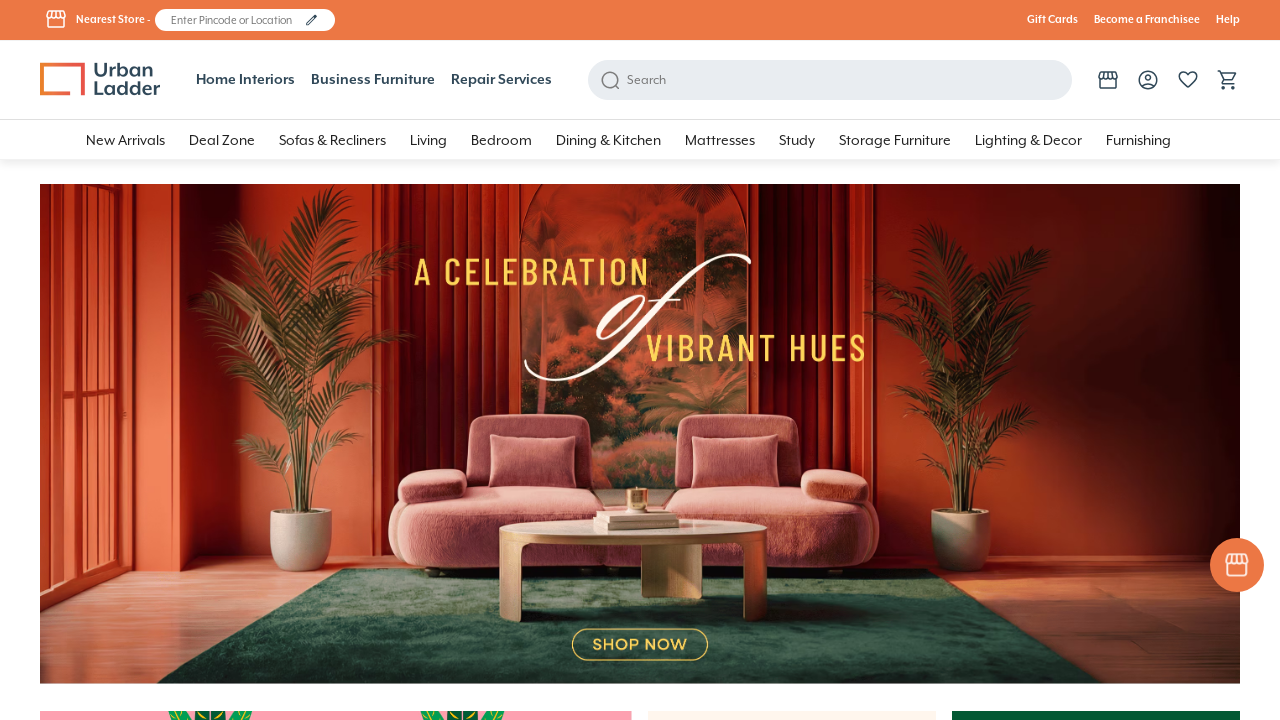

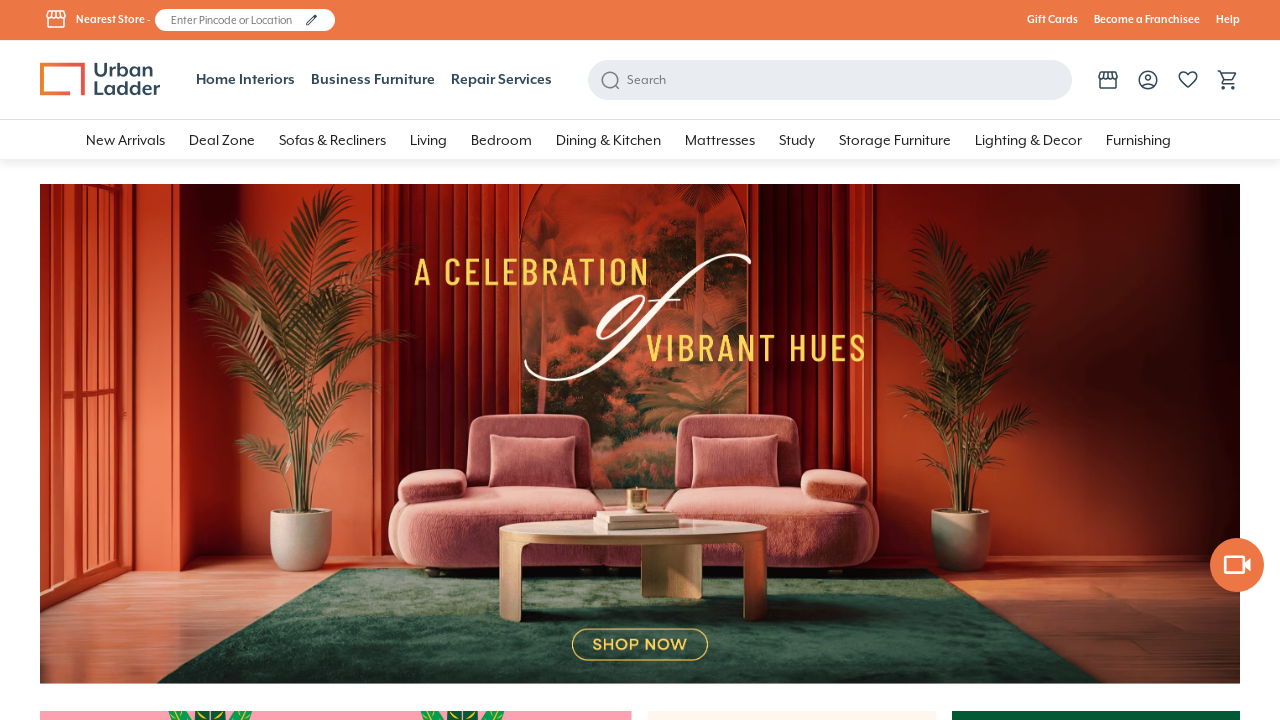